Tests navigation to a hotel booking application, clicks on the "New User" registration link, and accepts the terms and conditions checkbox.

Starting URL: https://adactinhotelapp.com/

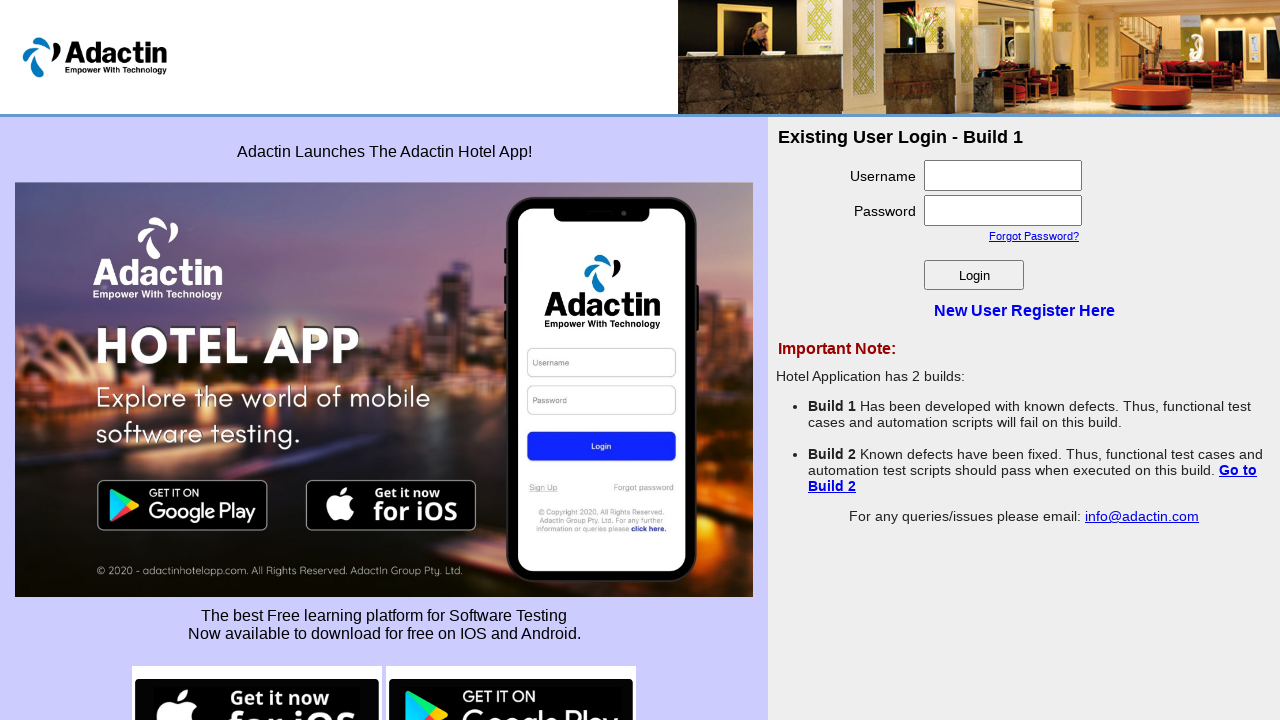

Navigated to hotel booking application at https://adactinhotelapp.com/
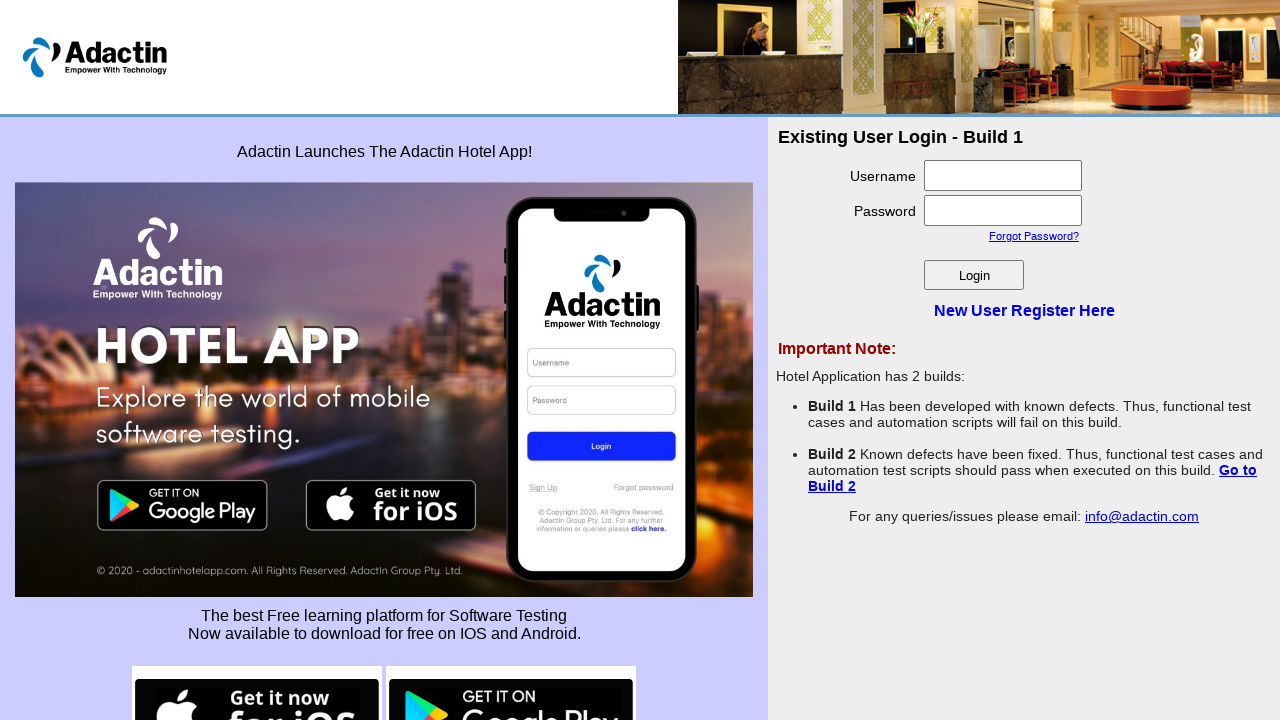

Clicked on 'New User' registration link at (1024, 310) on a:has-text('New User')
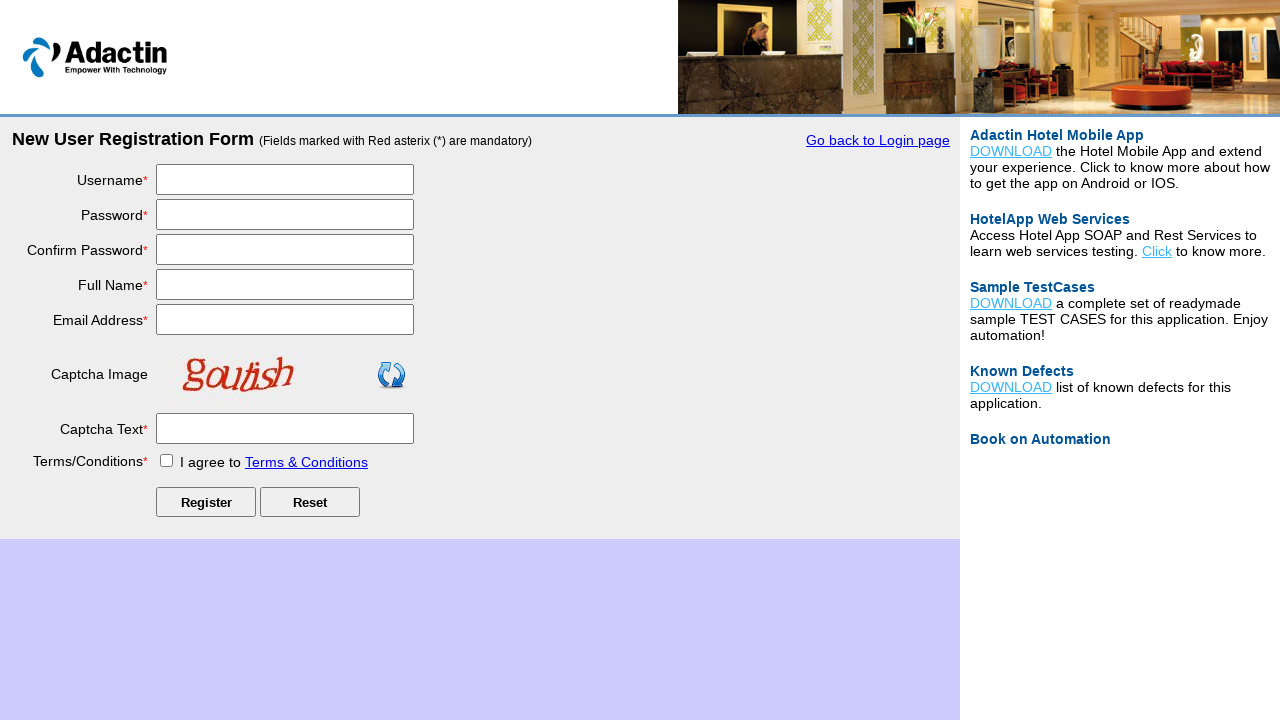

Checked terms and conditions checkbox at (166, 460) on input[name='tnc_box']
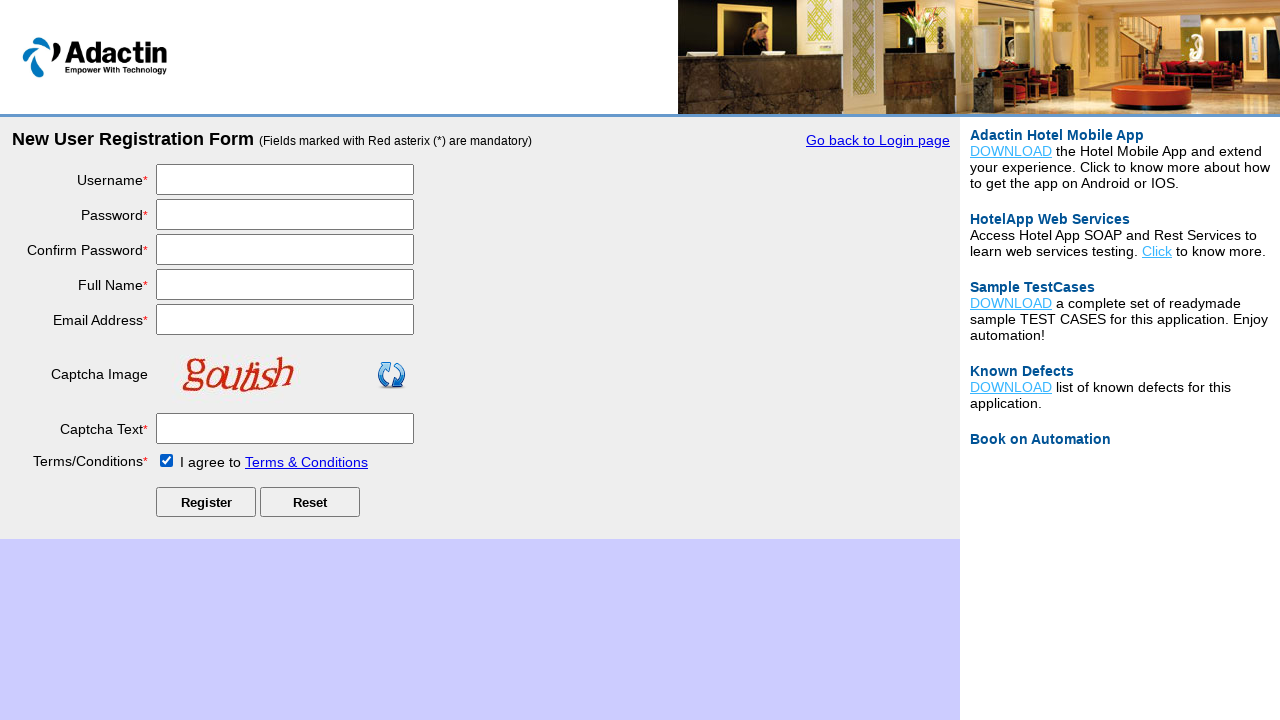

Waited 2 seconds for page updates
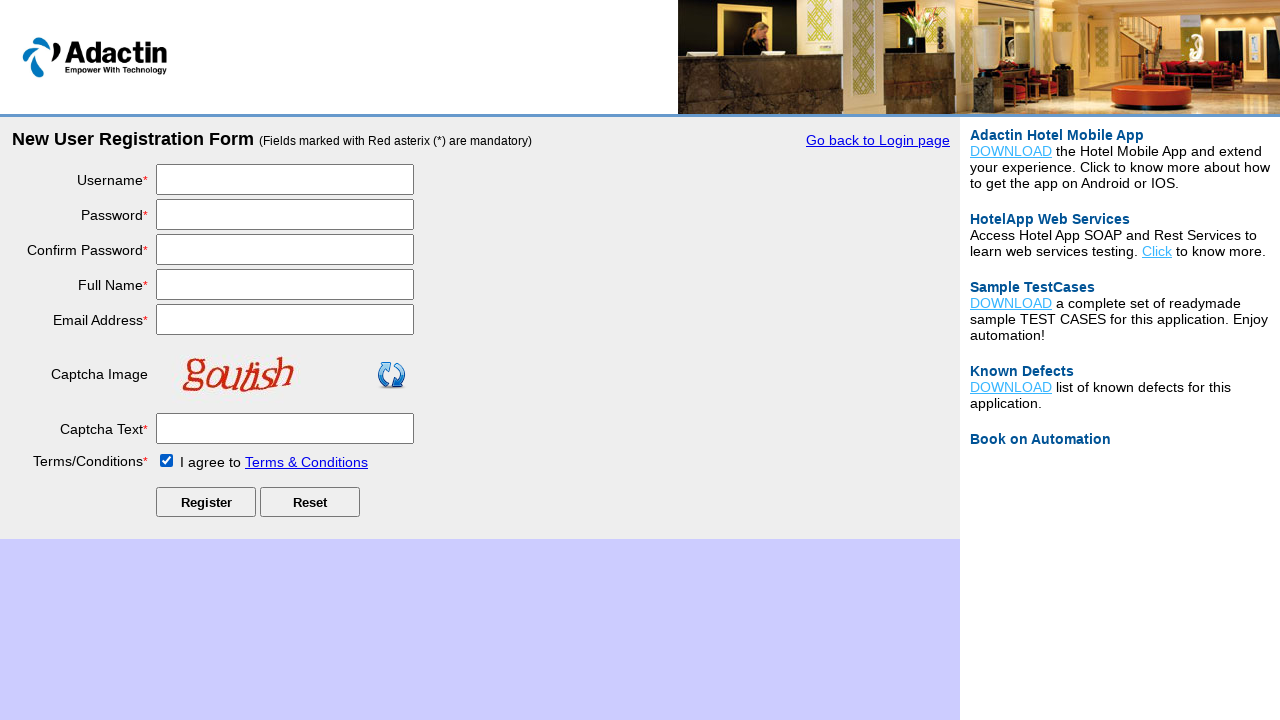

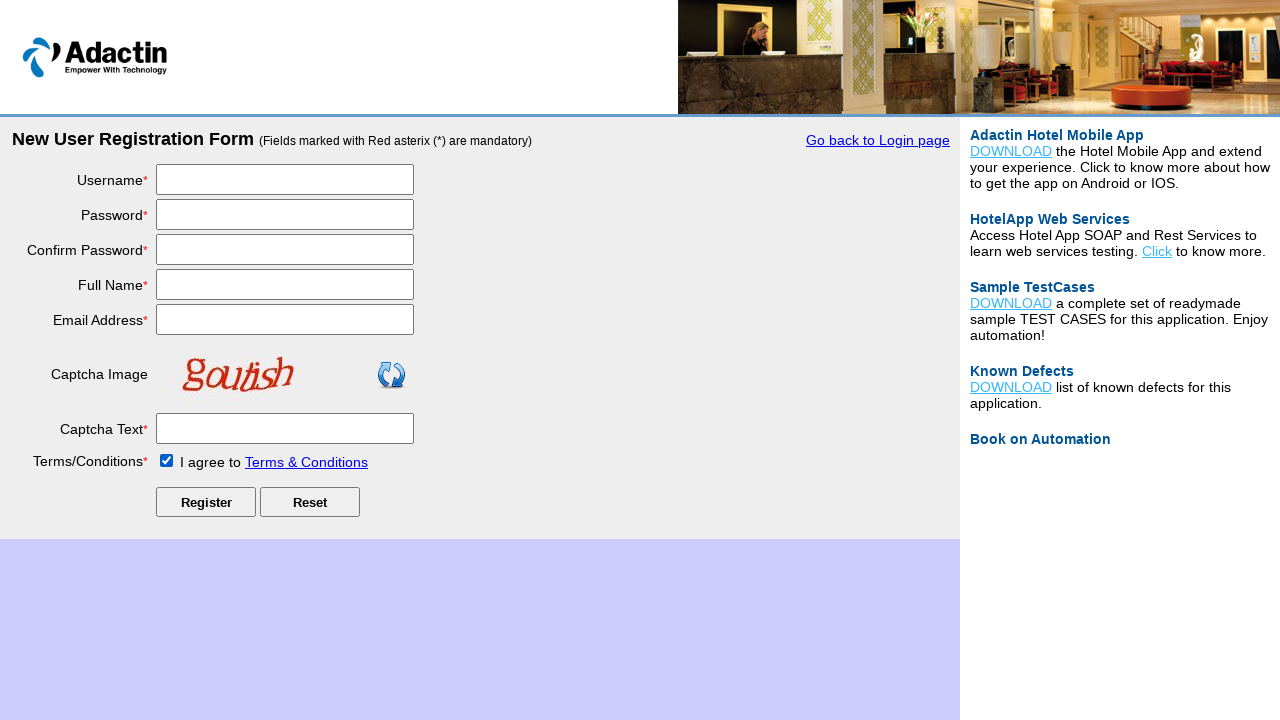